Tests selecting an option from a dropdown list using Playwright's built-in select_option method by visible text

Starting URL: https://the-internet.herokuapp.com/dropdown

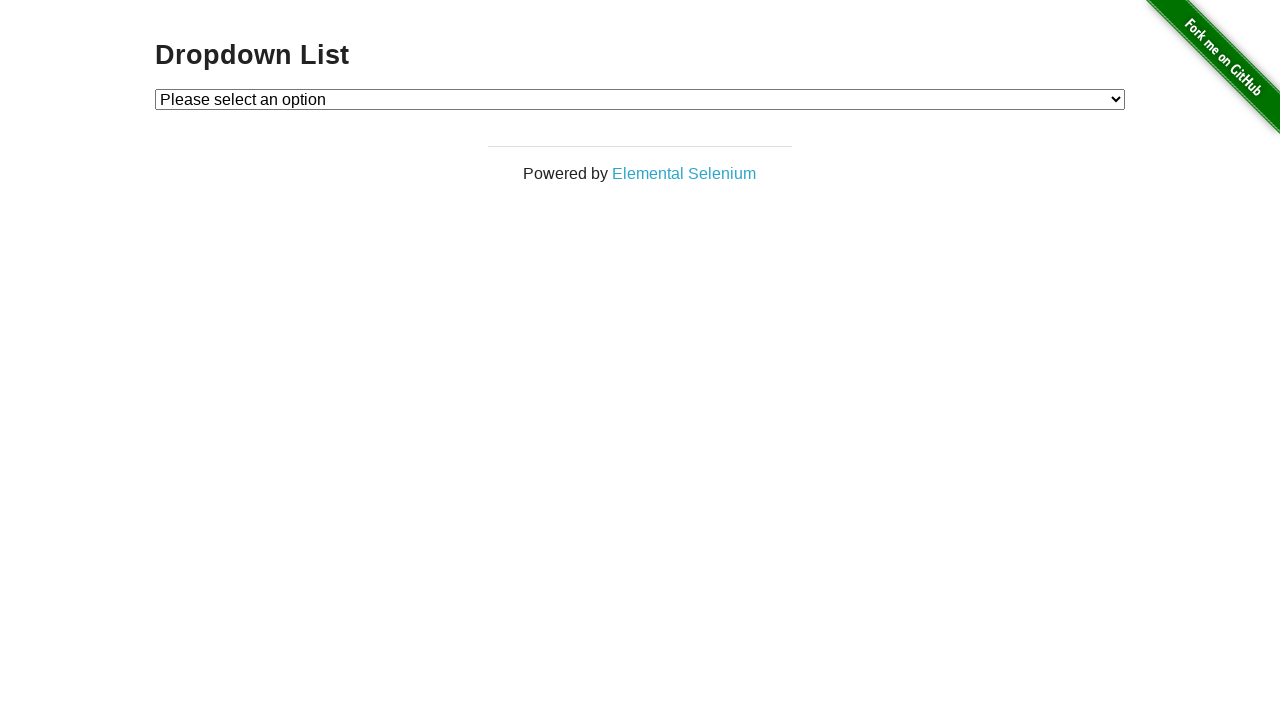

Navigated to dropdown test page
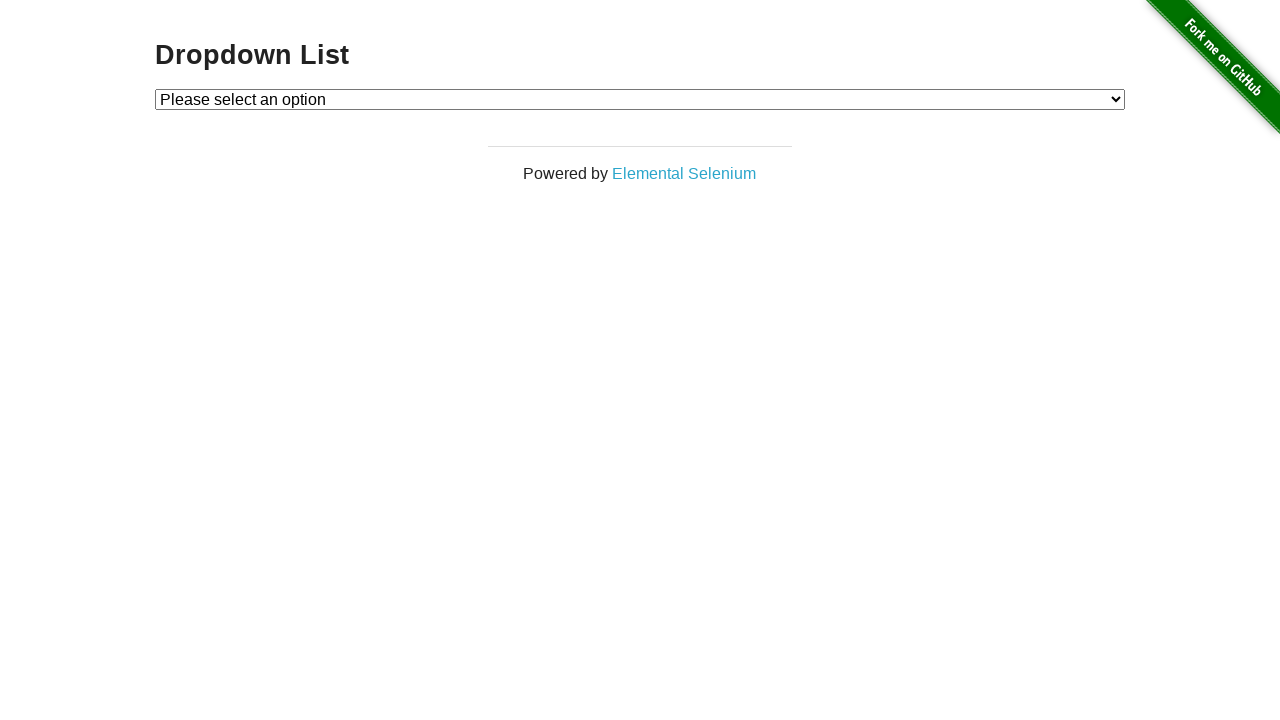

Selected 'Option 1' from dropdown using select_option method on #dropdown
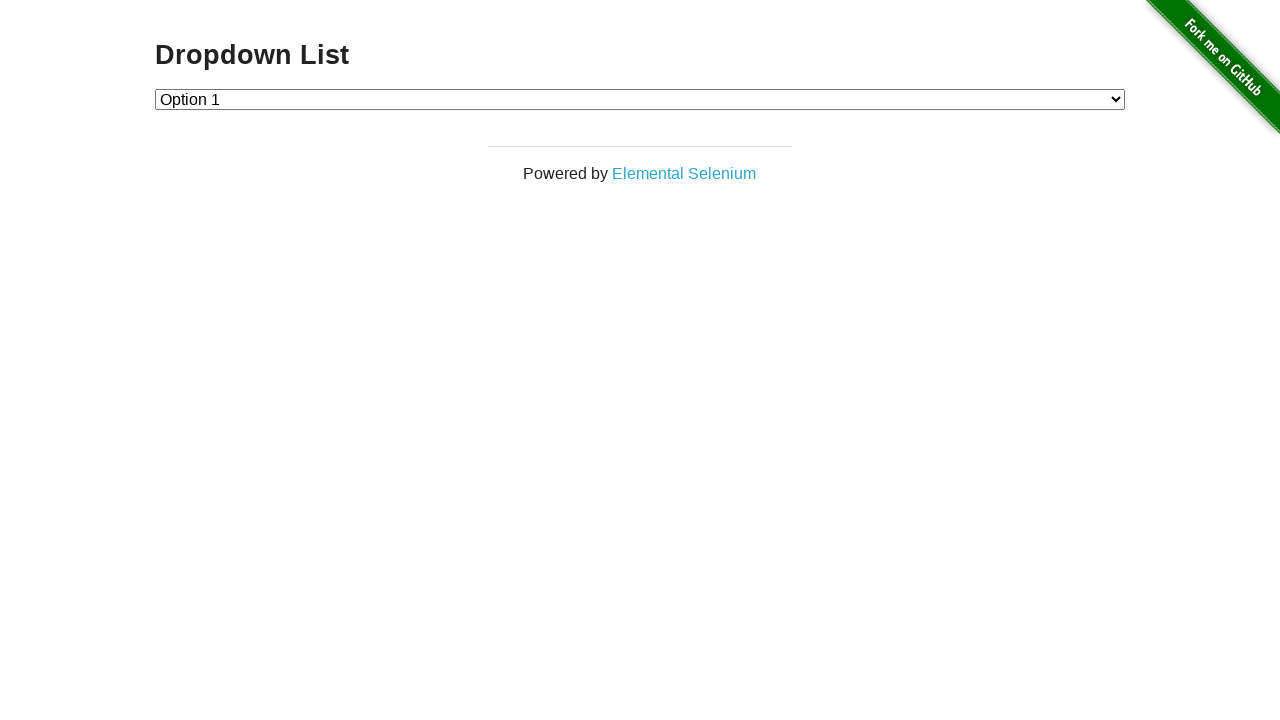

Retrieved selected dropdown value
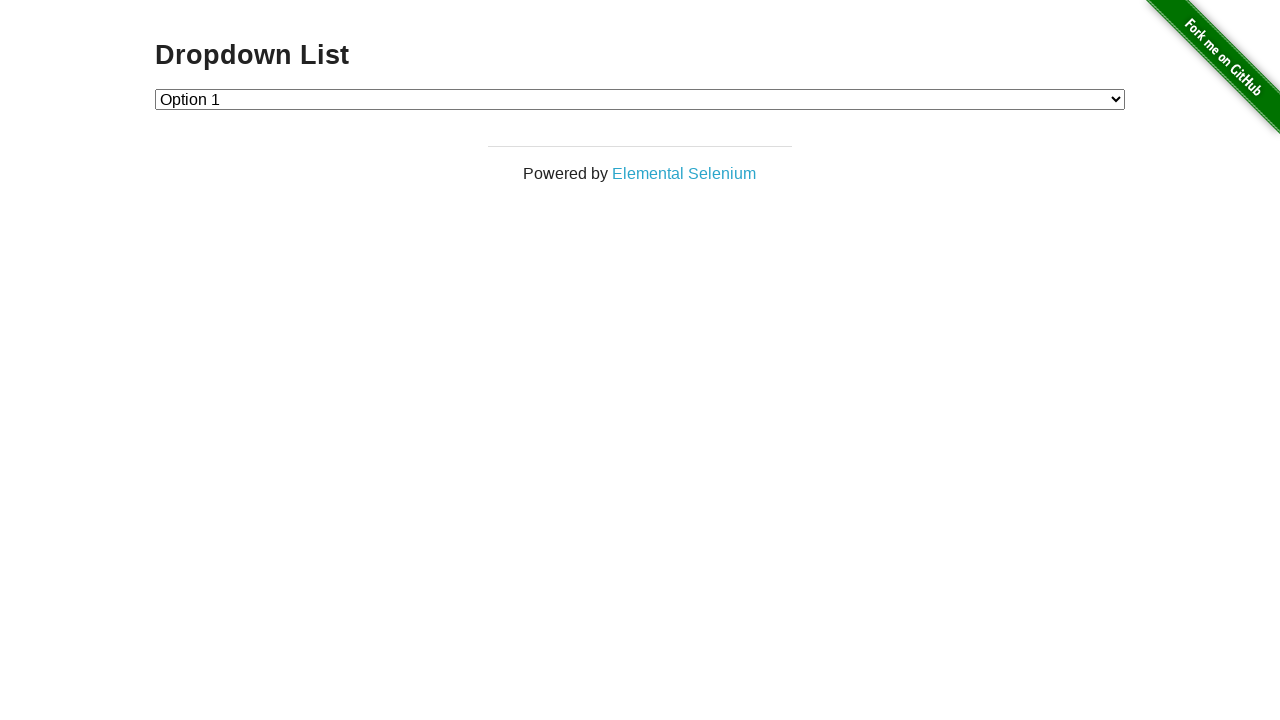

Verified that dropdown value equals '1' as expected
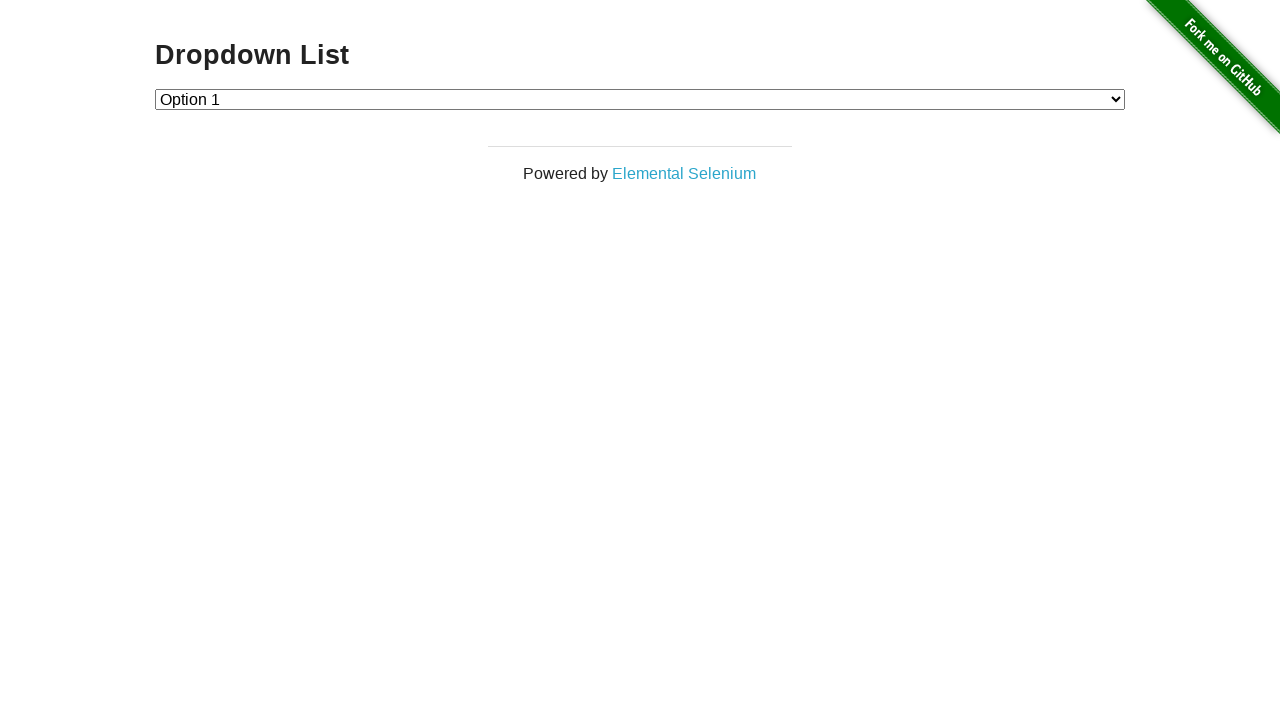

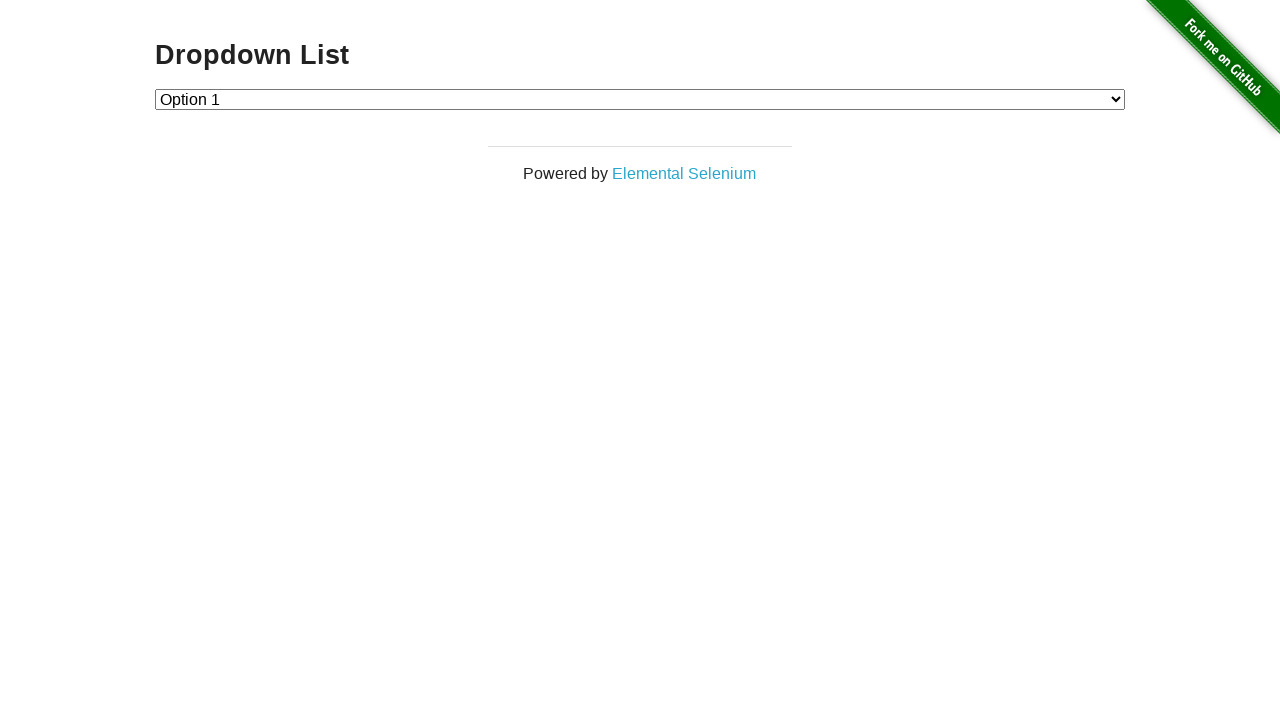